Tests a newsletter signup form by filling in first name, last name, and email fields, then submitting the form

Starting URL: https://secure-retreat-92358.herokuapp.com/

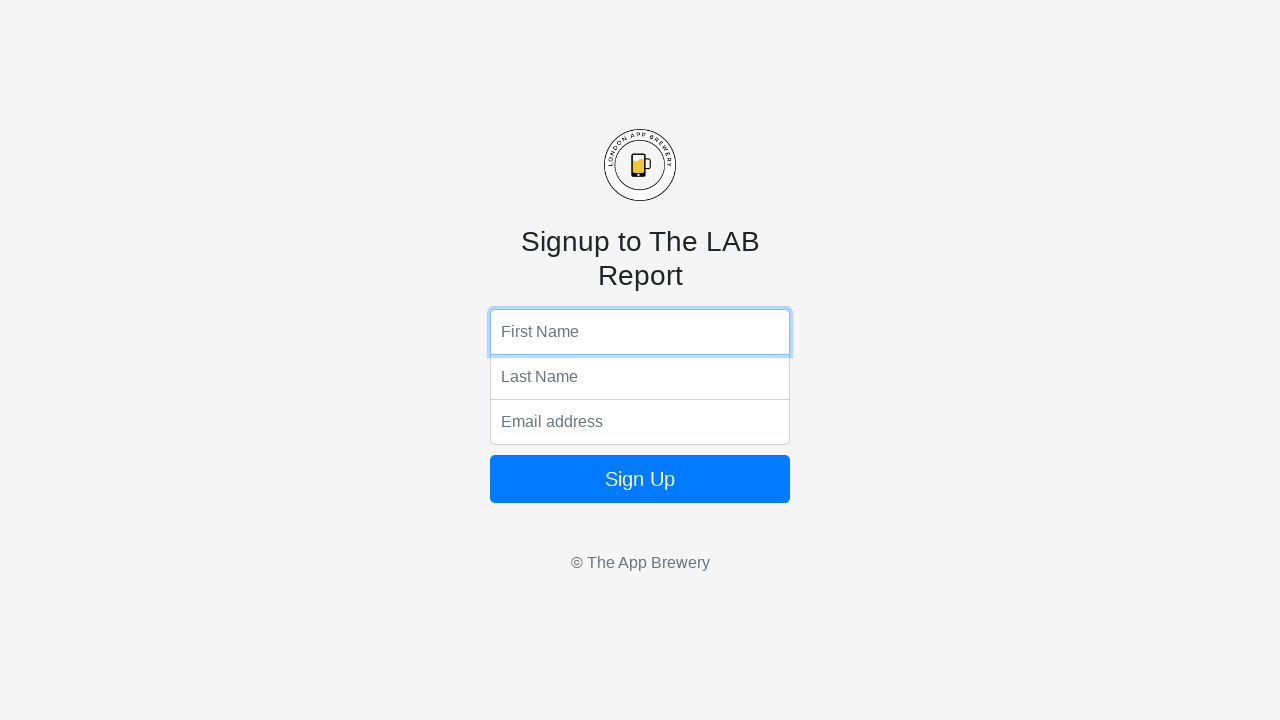

Filled first name field with 'John' on input[name='fName']
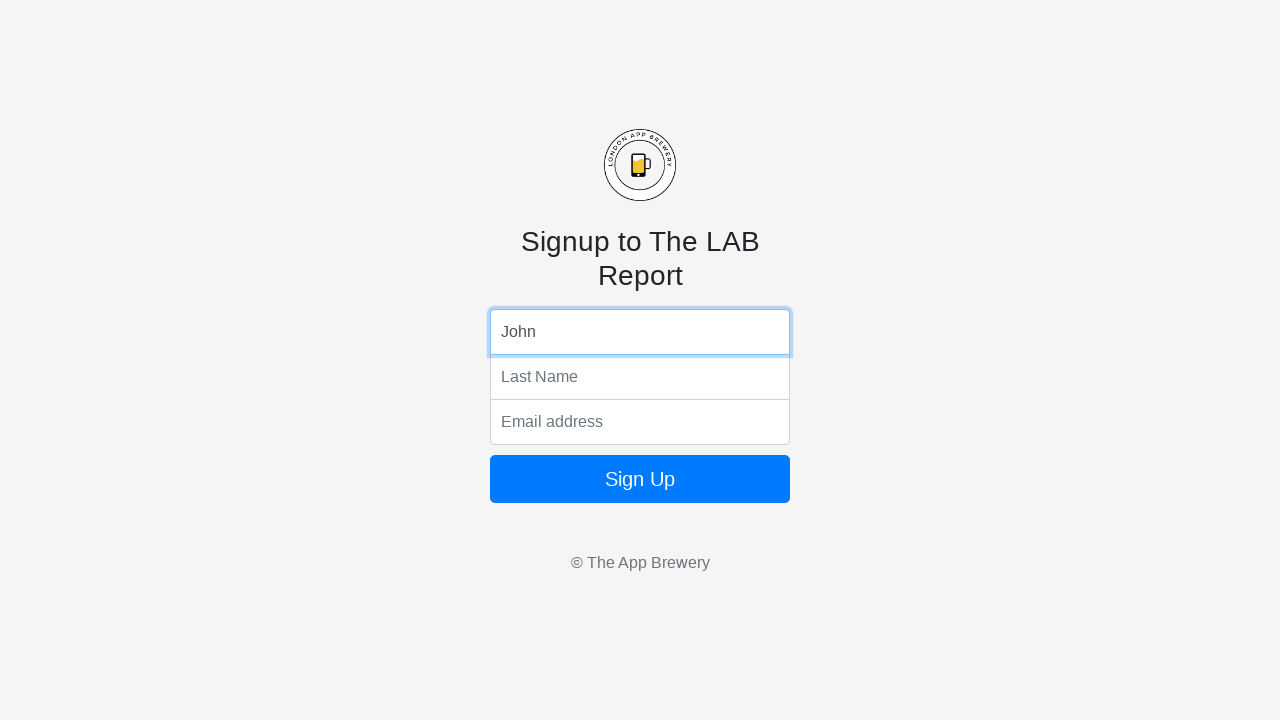

Filled last name field with 'Smith' on input[name='lName']
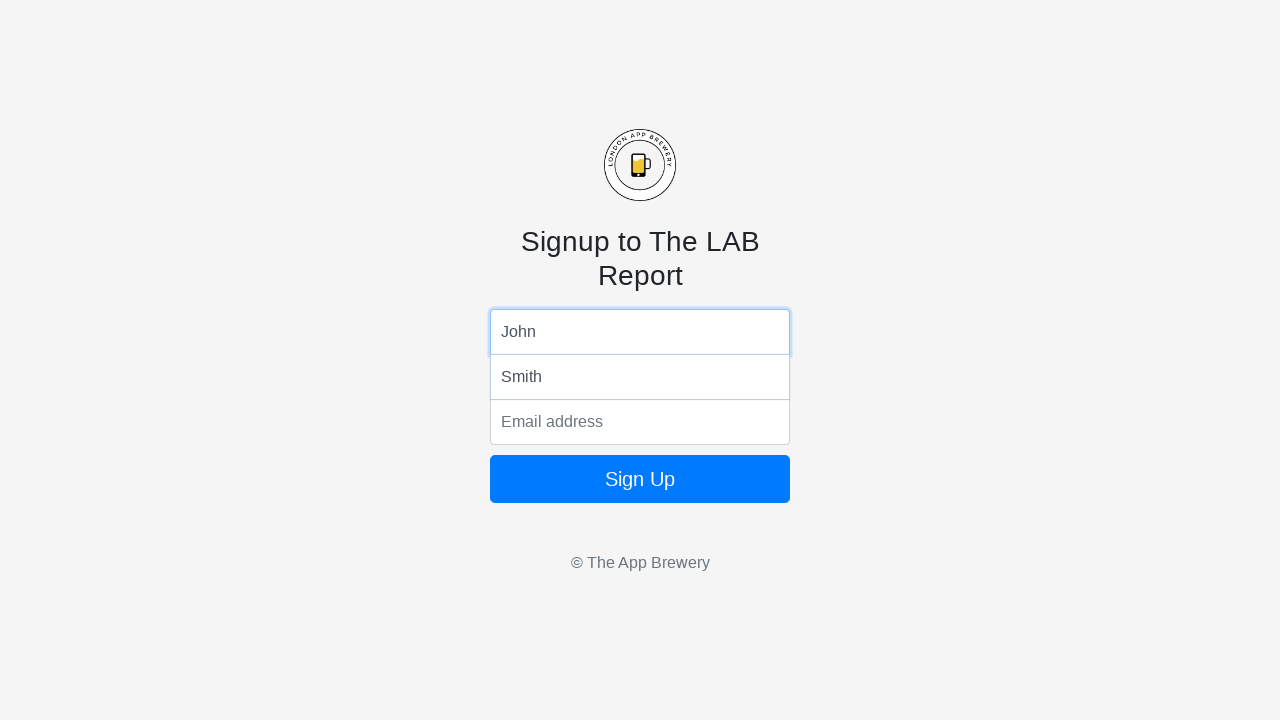

Filled email field with 'john.smith@example.com' on input[name='email']
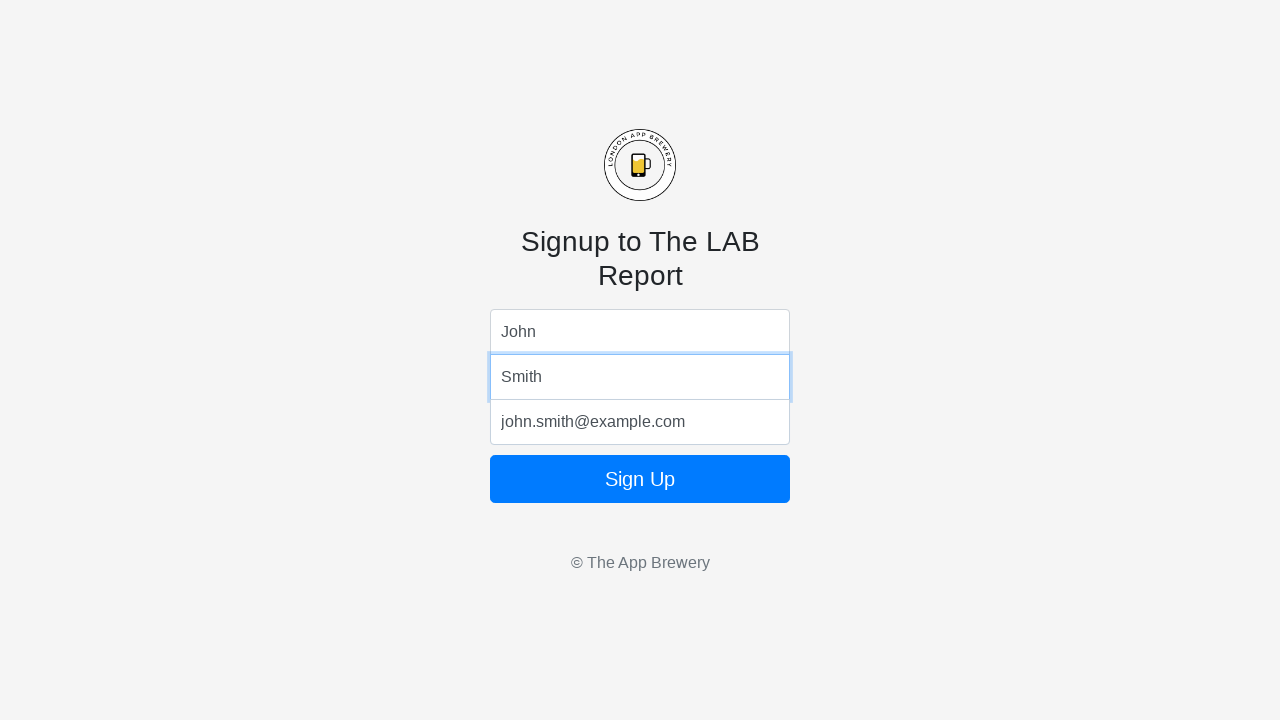

Clicked newsletter signup form submit button at (640, 479) on form button
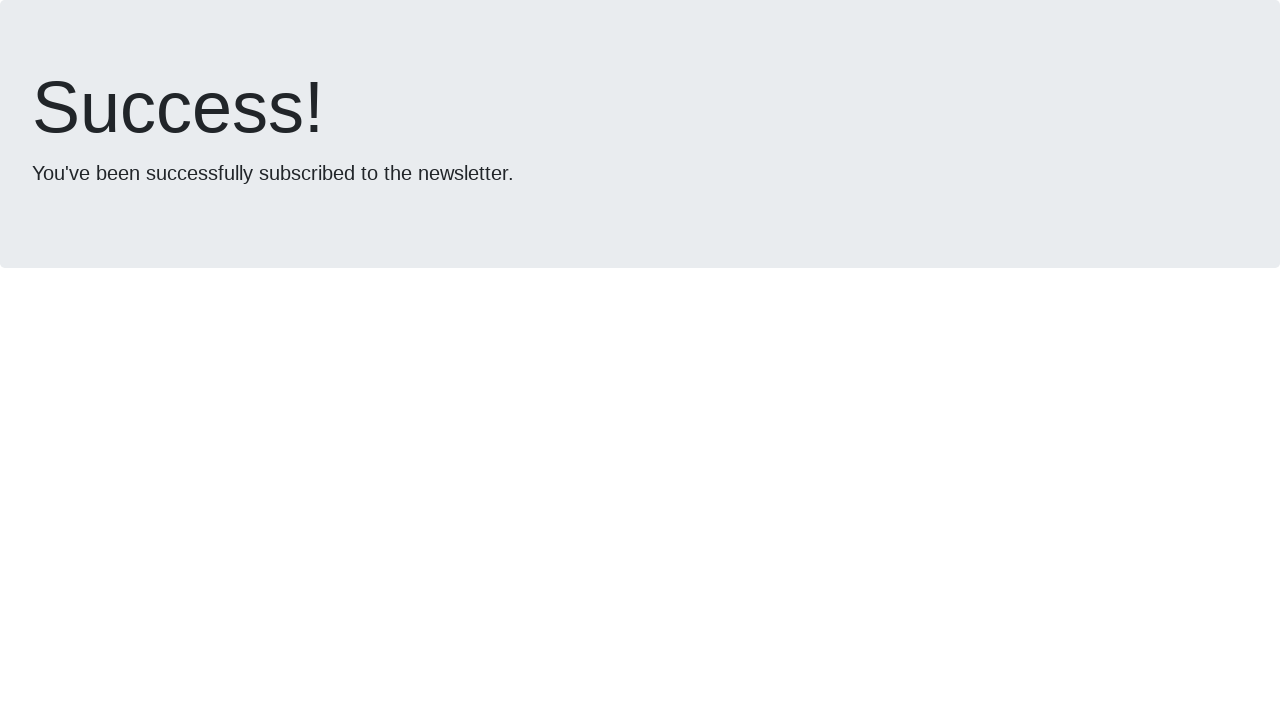

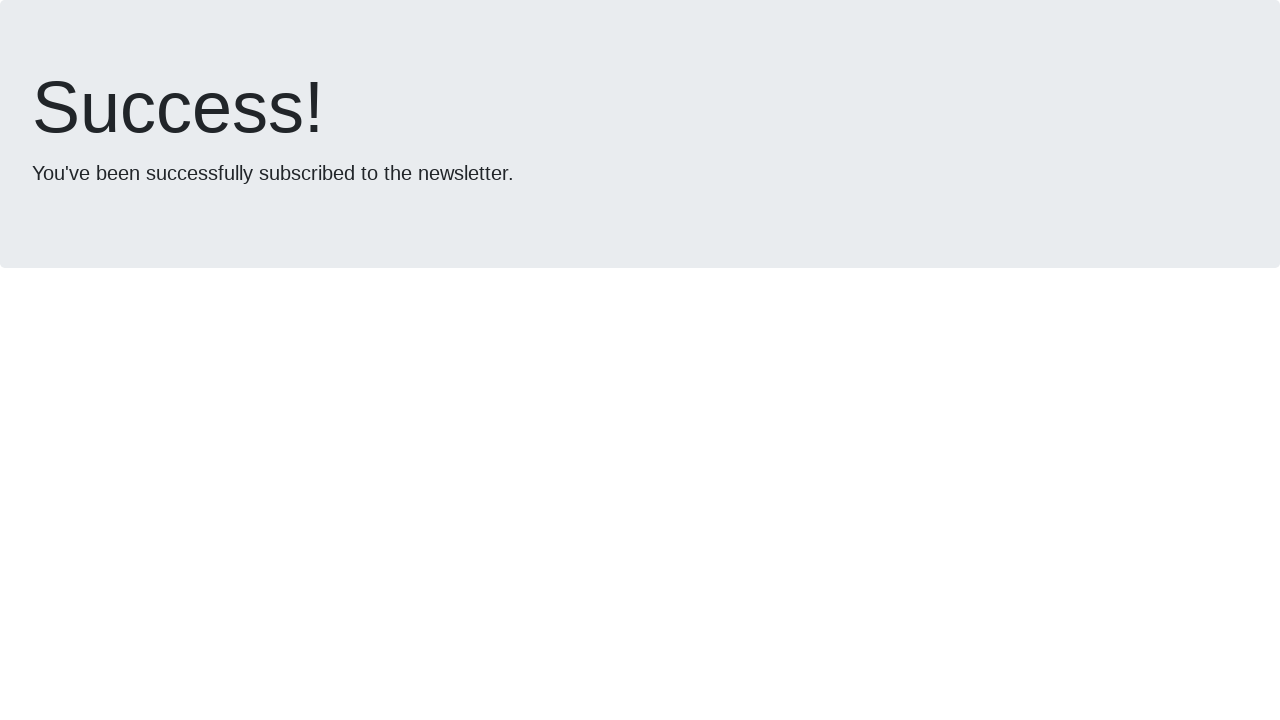